Tests the search functionality by searching for "python" language and verifying all results contain the search term

Starting URL: http://www.99-bottles-of-beer.net/

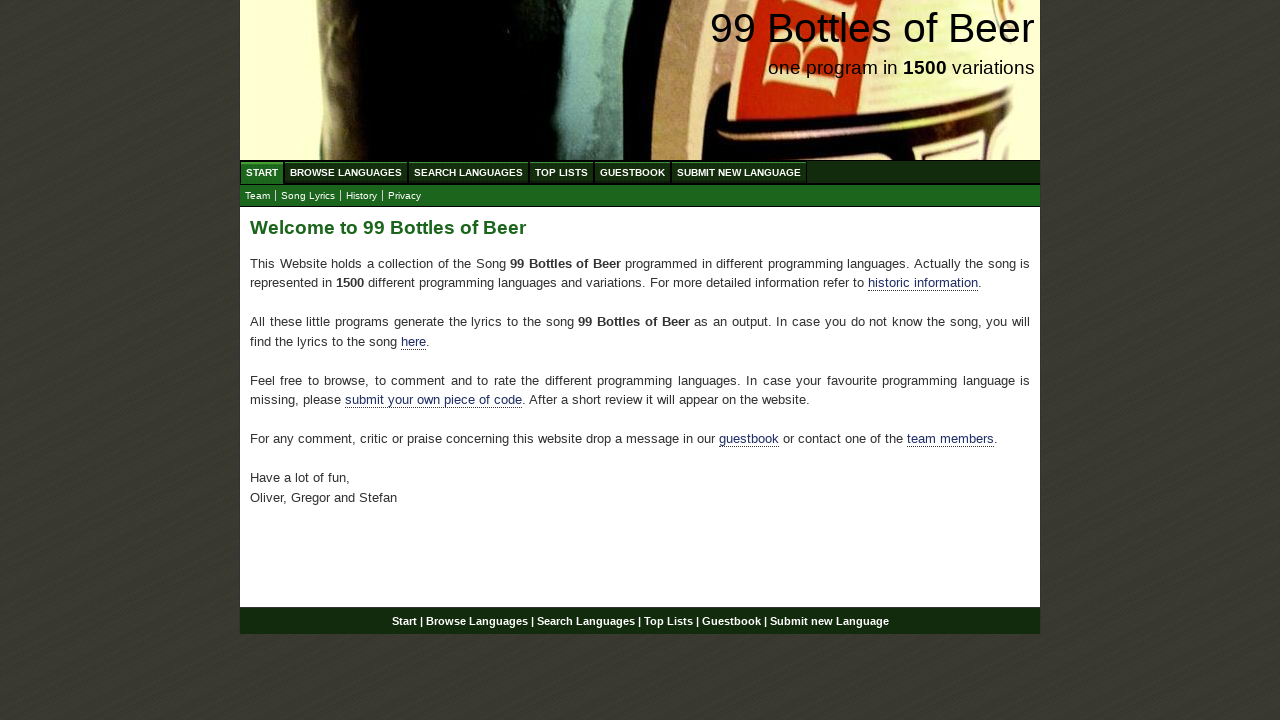

Clicked on Search Languages menu at (468, 172) on xpath=//ul[@id = 'menu']/li/a[@href ='/search.html']
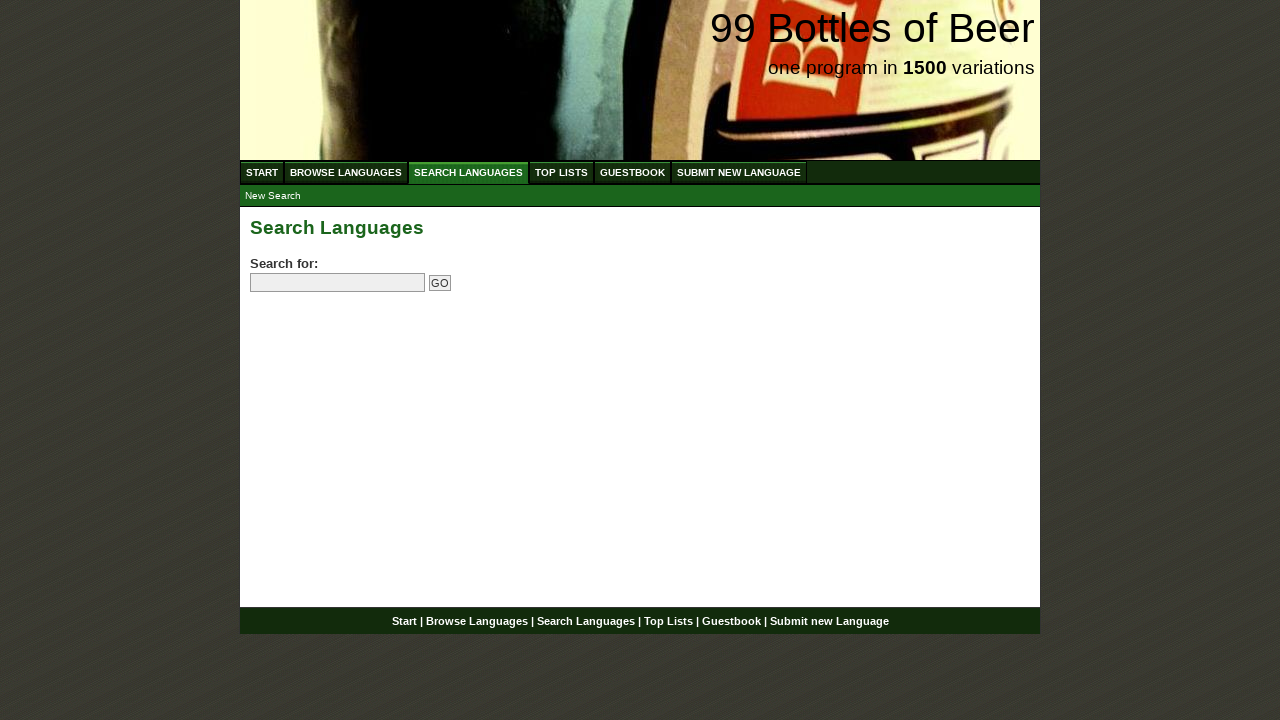

Clicked on search input field at (338, 283) on input[name='search']
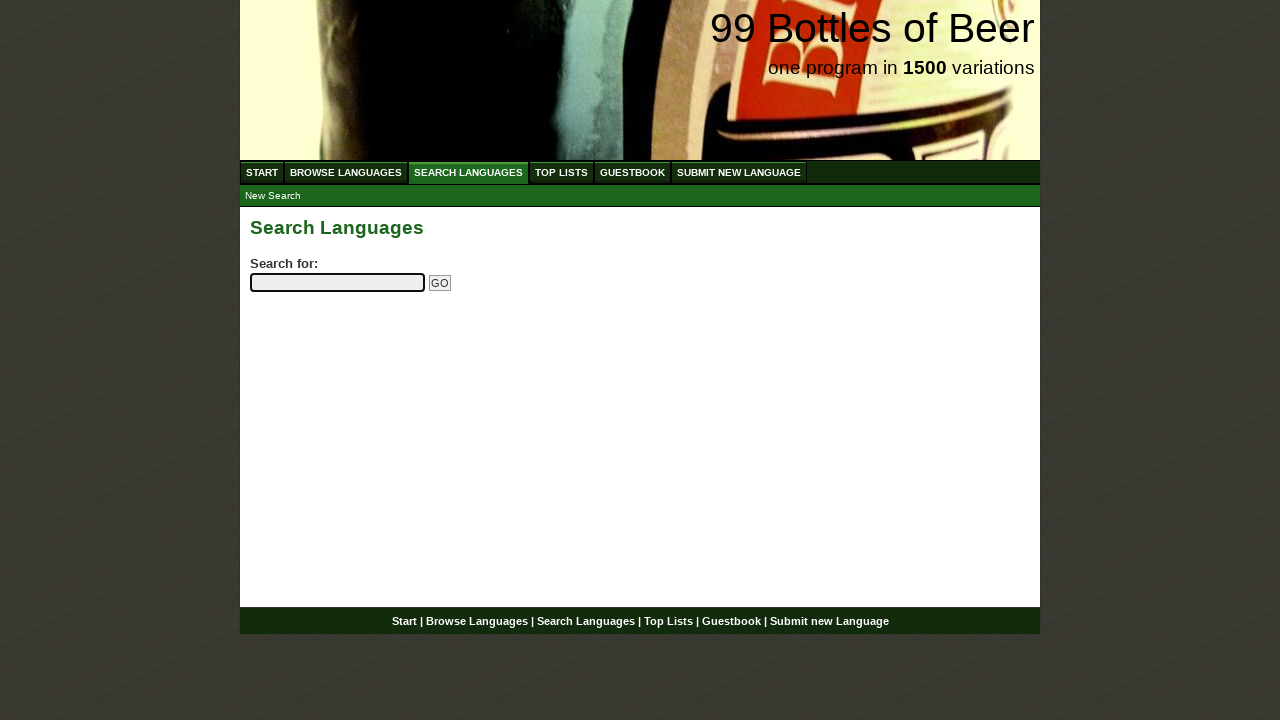

Filled search field with 'python' on input[name='search']
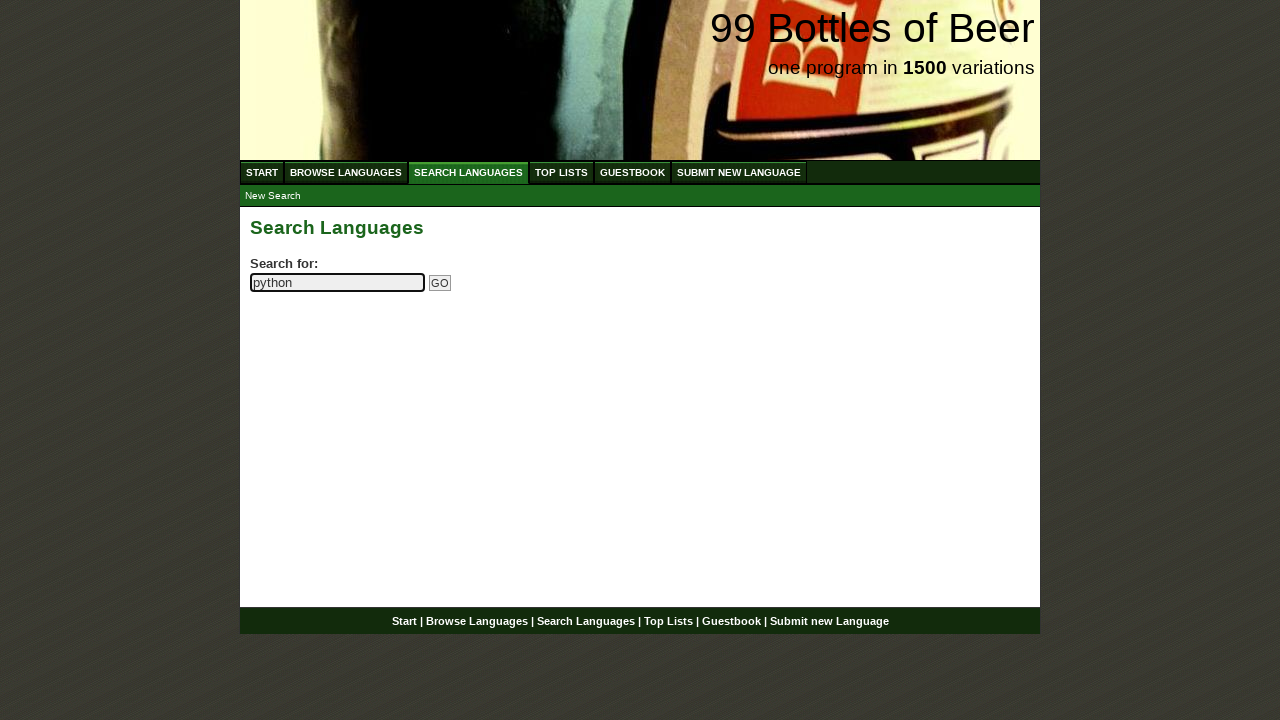

Clicked Go button to submit search at (440, 283) on input[name='submitsearch']
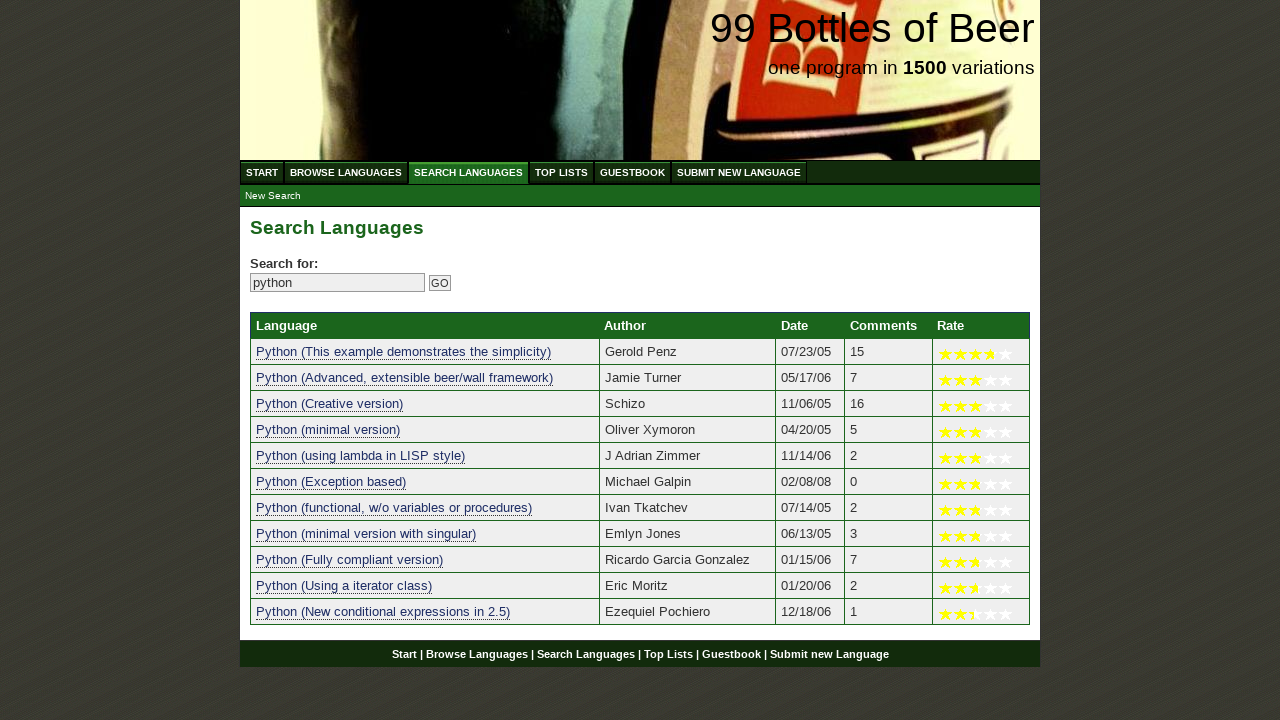

Search results loaded successfully
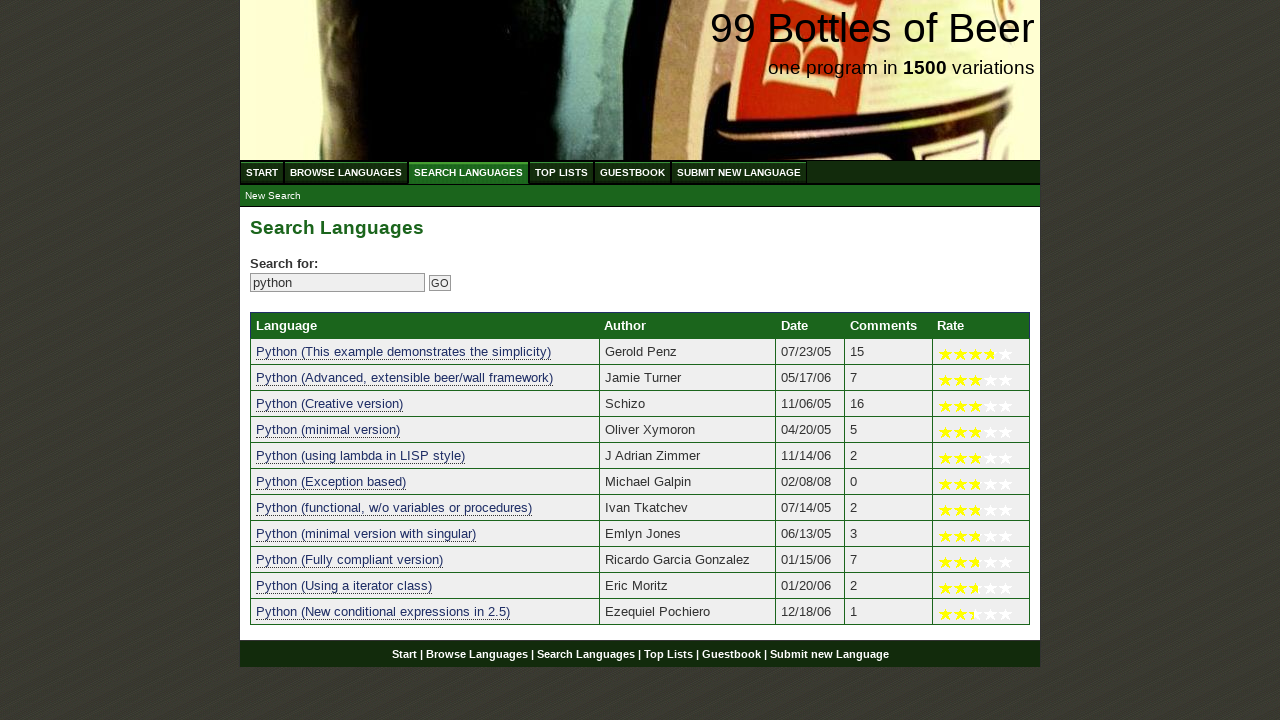

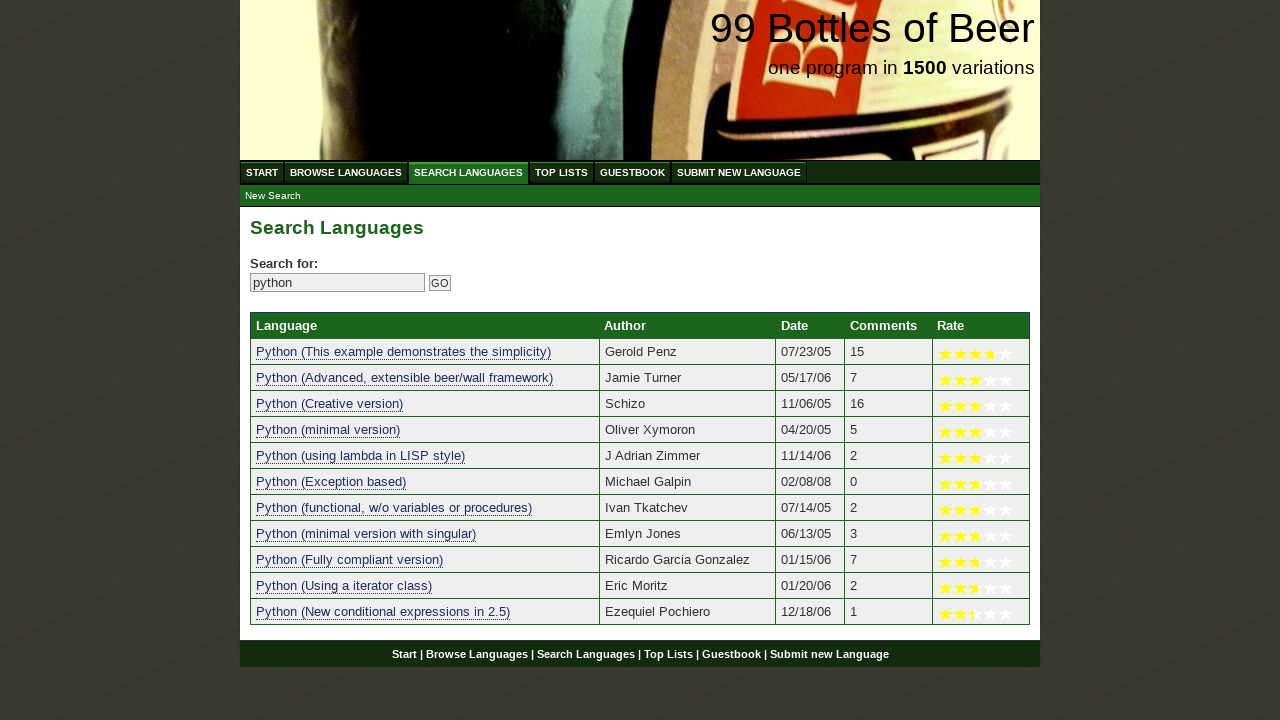